Navigates to the download page by clicking the download link from the main page

Starting URL: https://the-internet.herokuapp.com/

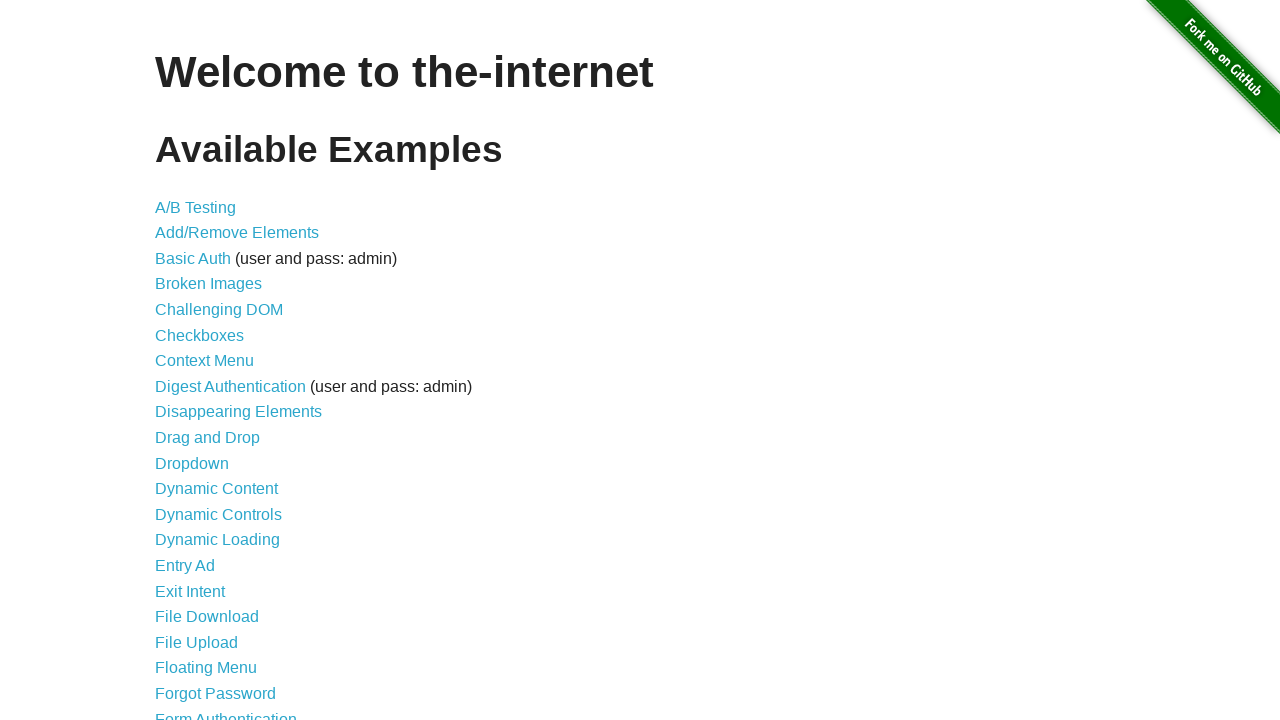

Clicked the download link to navigate to the download page at (207, 617) on a[href='/download']
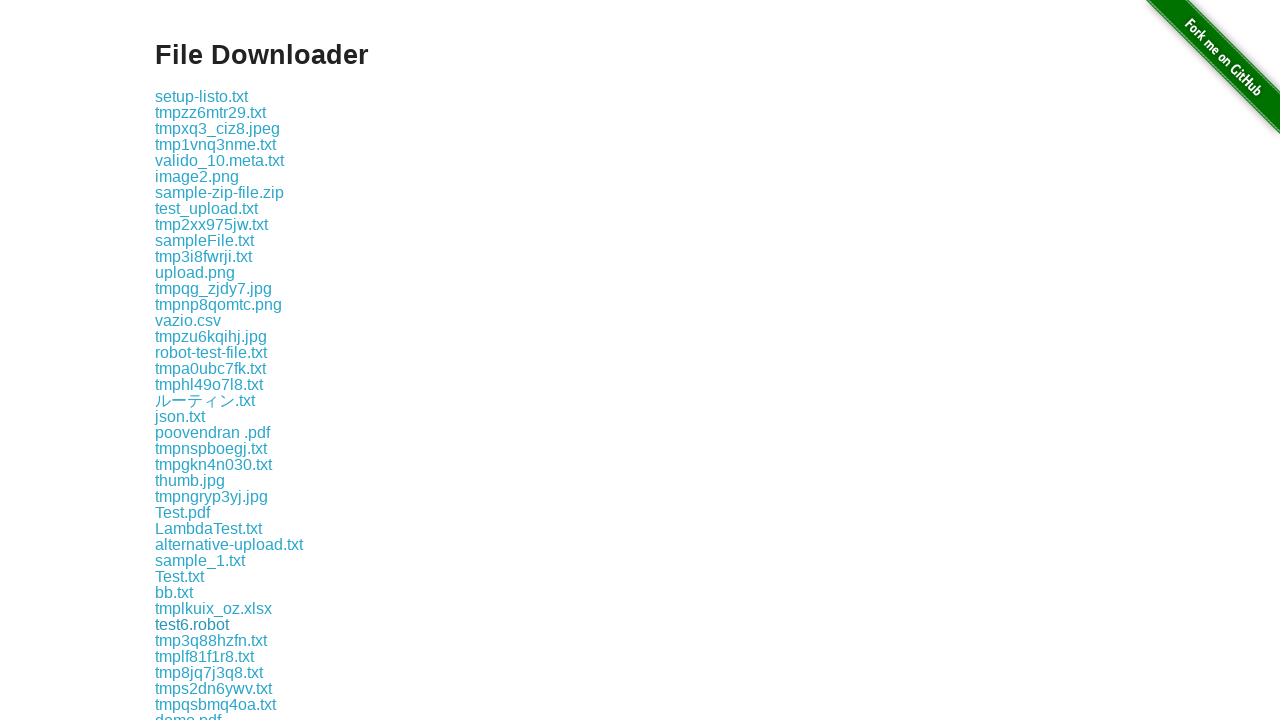

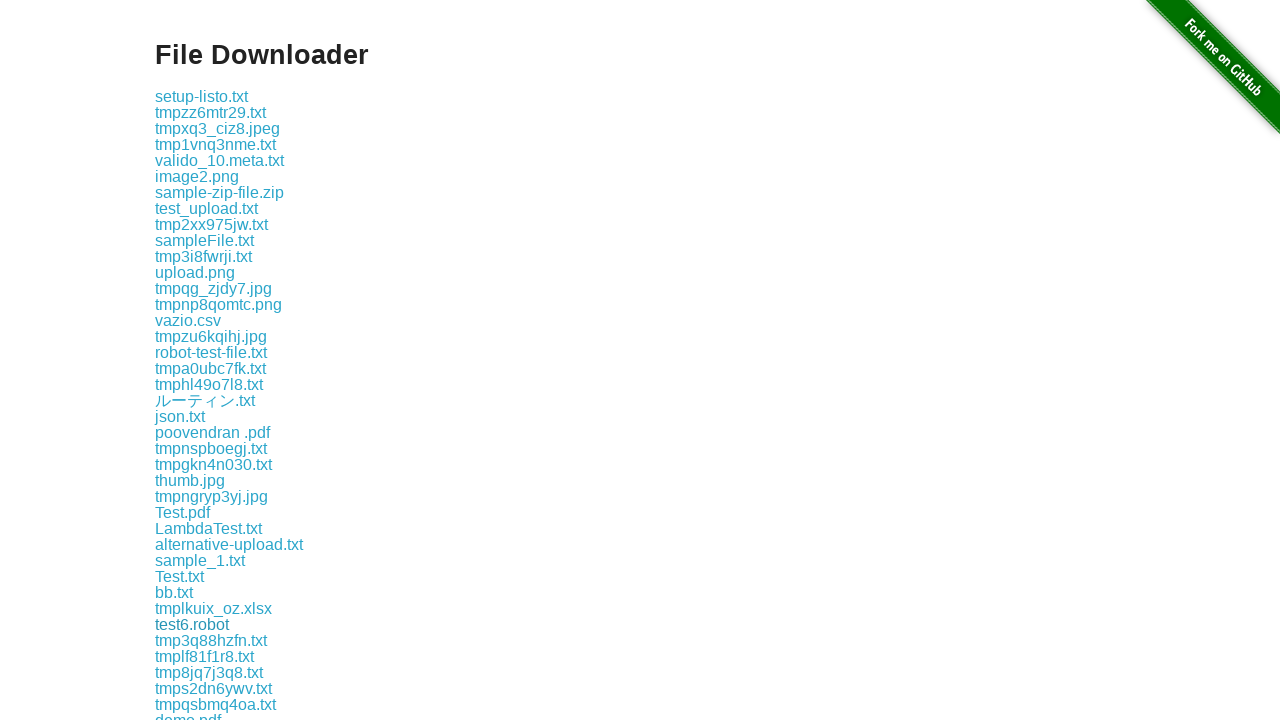